Tests DuckDuckGo search functionality by entering a search query and submitting it, then scrolling down the results page.

Starting URL: https://www.duckduckgo.com

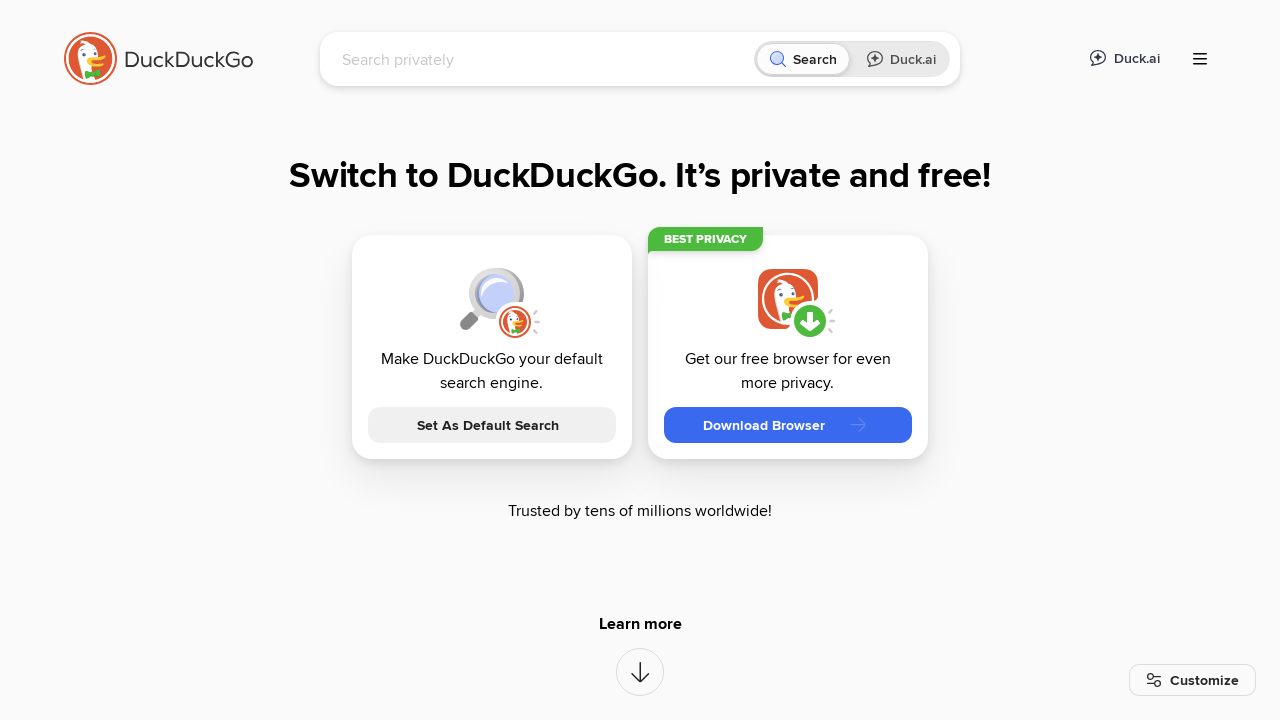

Filled search box with 'selenium automation testing' on form input[name='q']
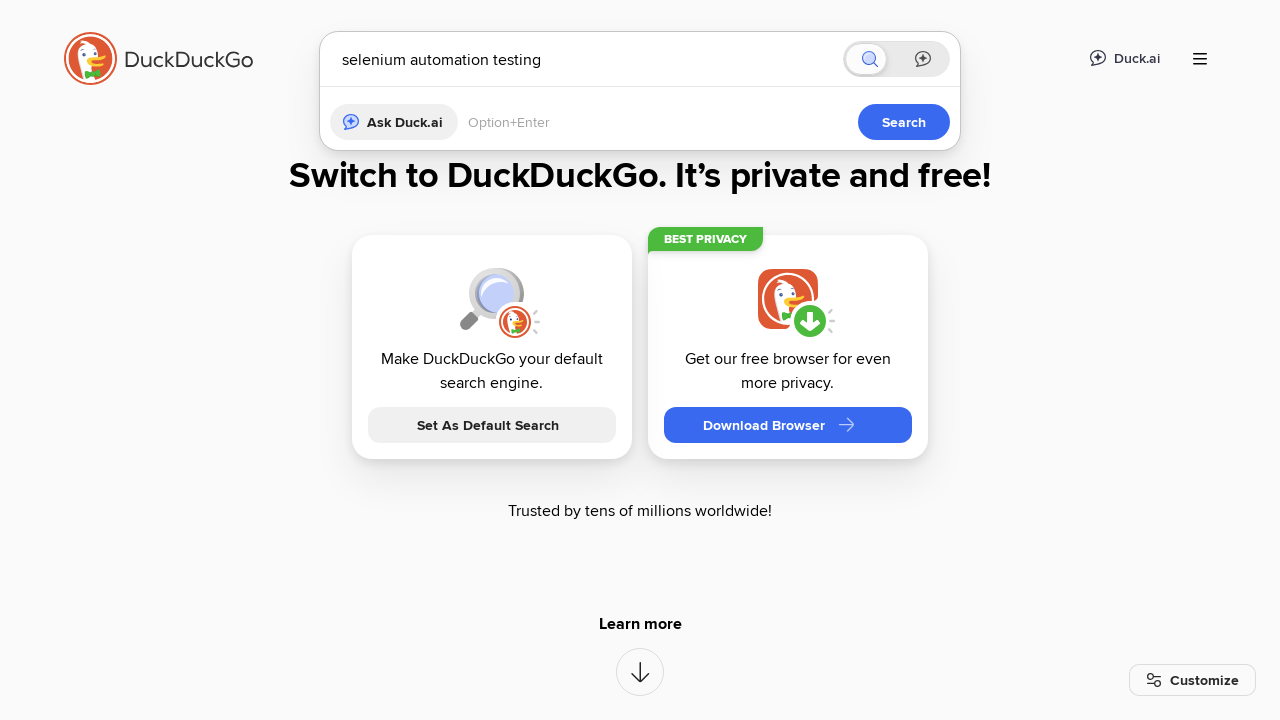

Pressed Enter to submit search query on form input[name='q']
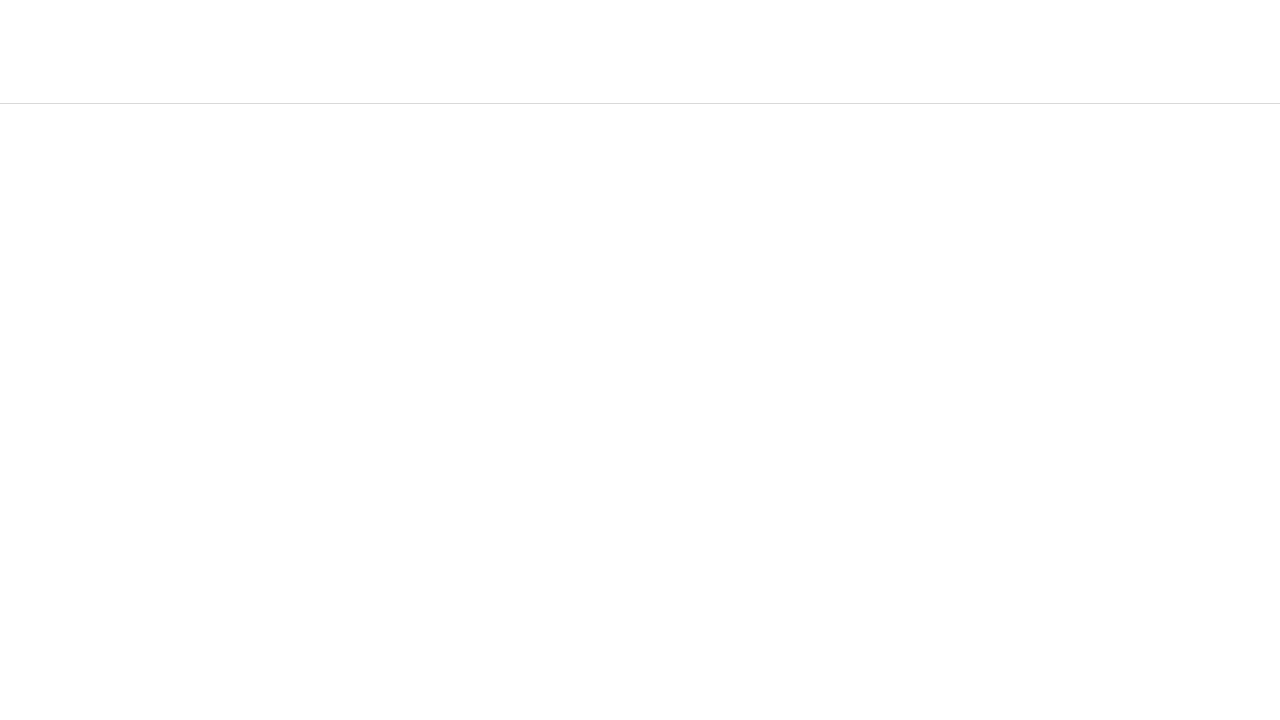

Search results page fully loaded
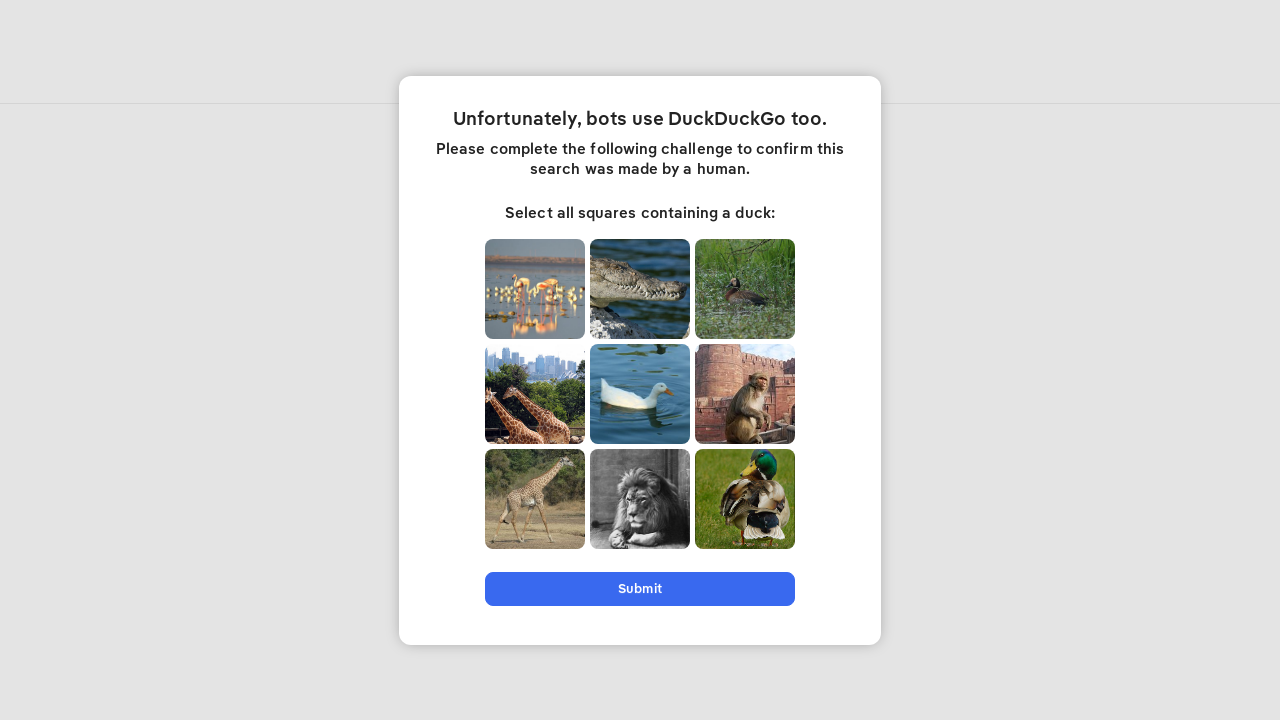

Scrolled to bottom of search results page
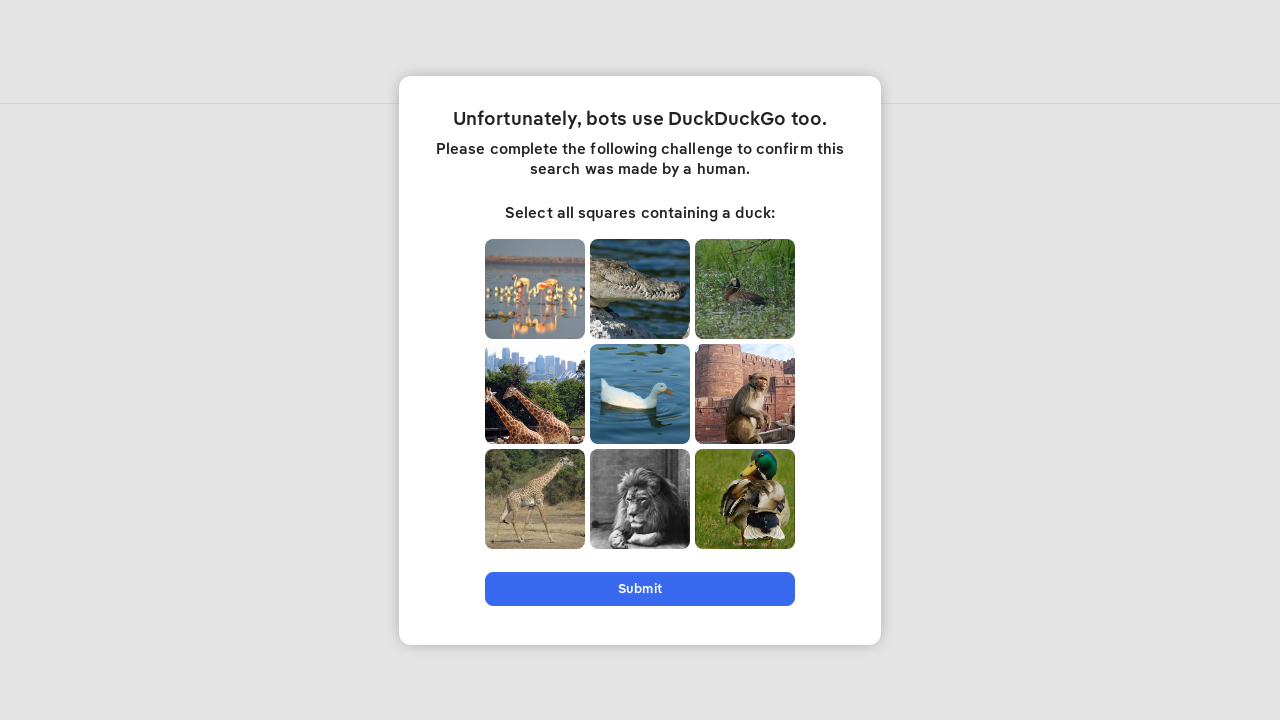

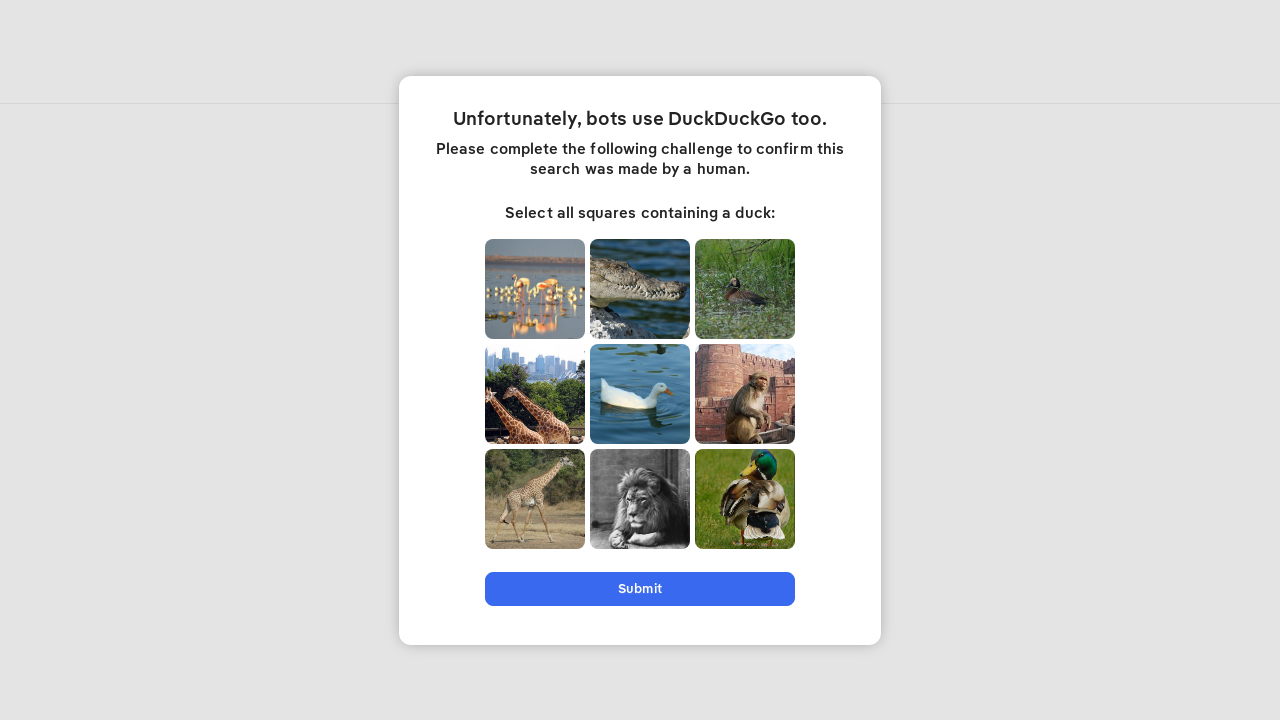